Tests country selection dropdown functionality by clicking on the billing country dropdown and selecting "India" from the list of countries.

Starting URL: https://www.dummyticket.com/dummy-ticket-for-visa-application/

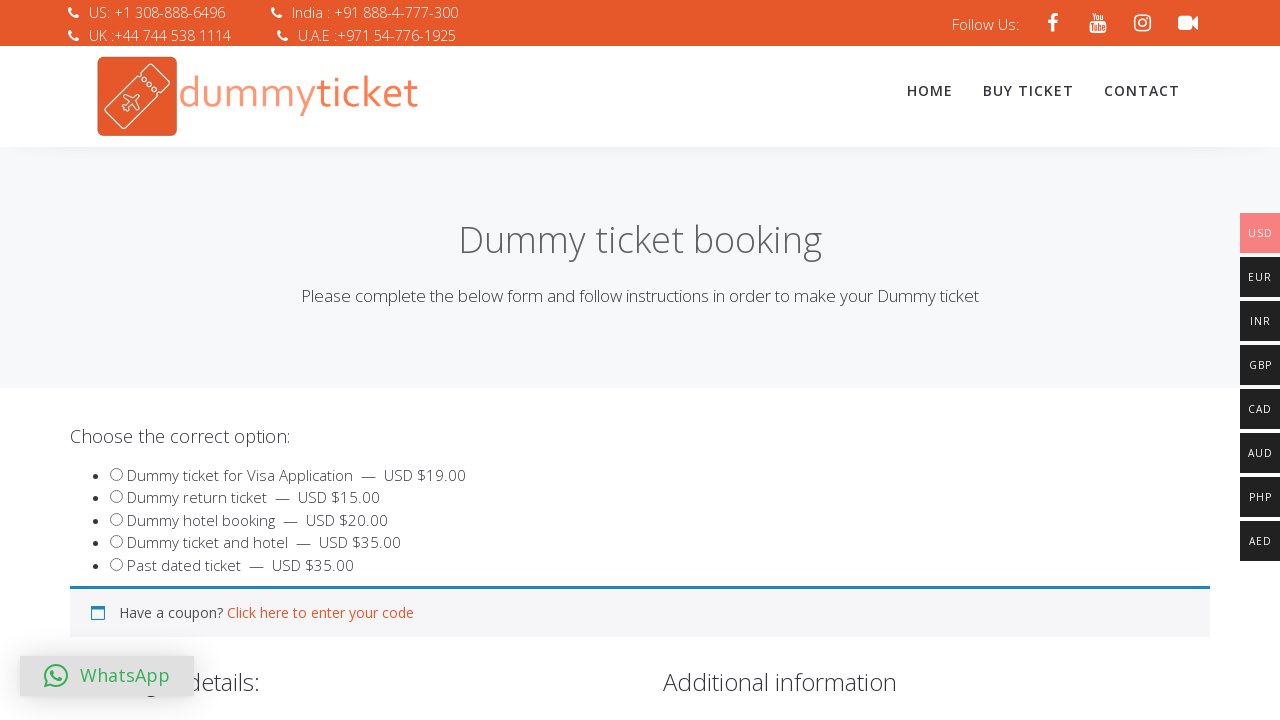

Clicked on billing country dropdown to open it at (344, 360) on span#select2-billing_country-container
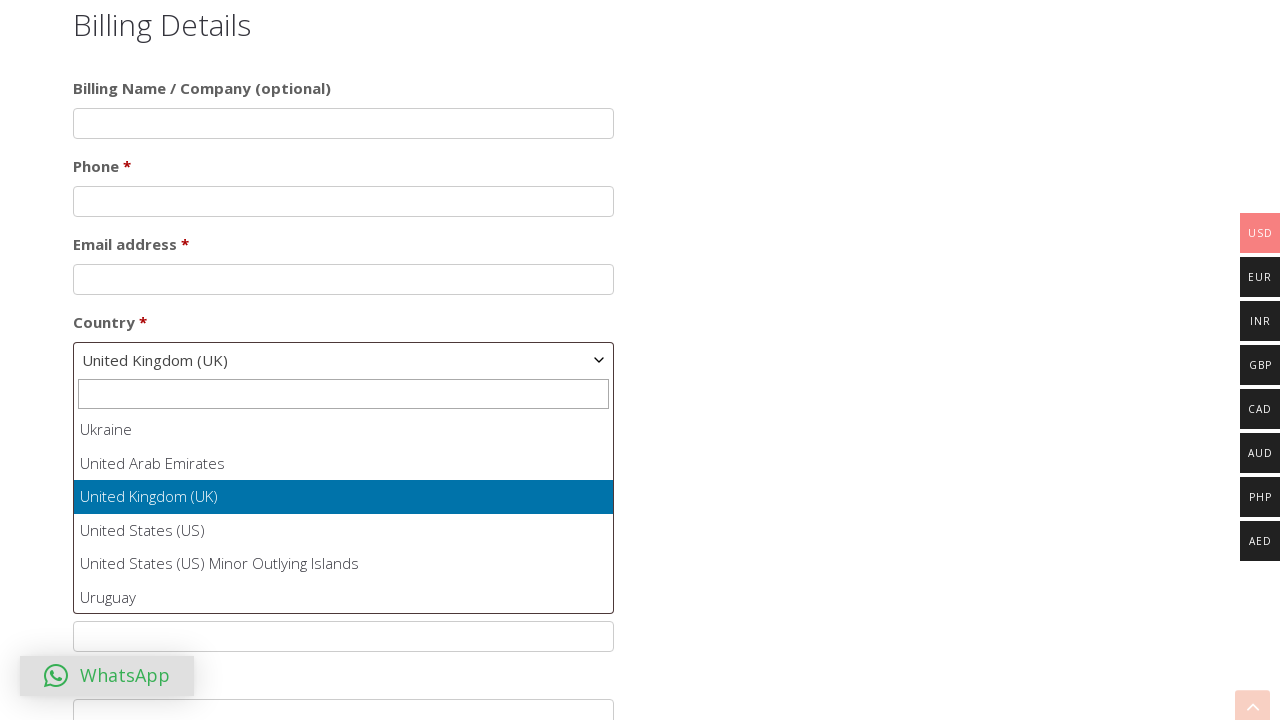

Dropdown options loaded successfully
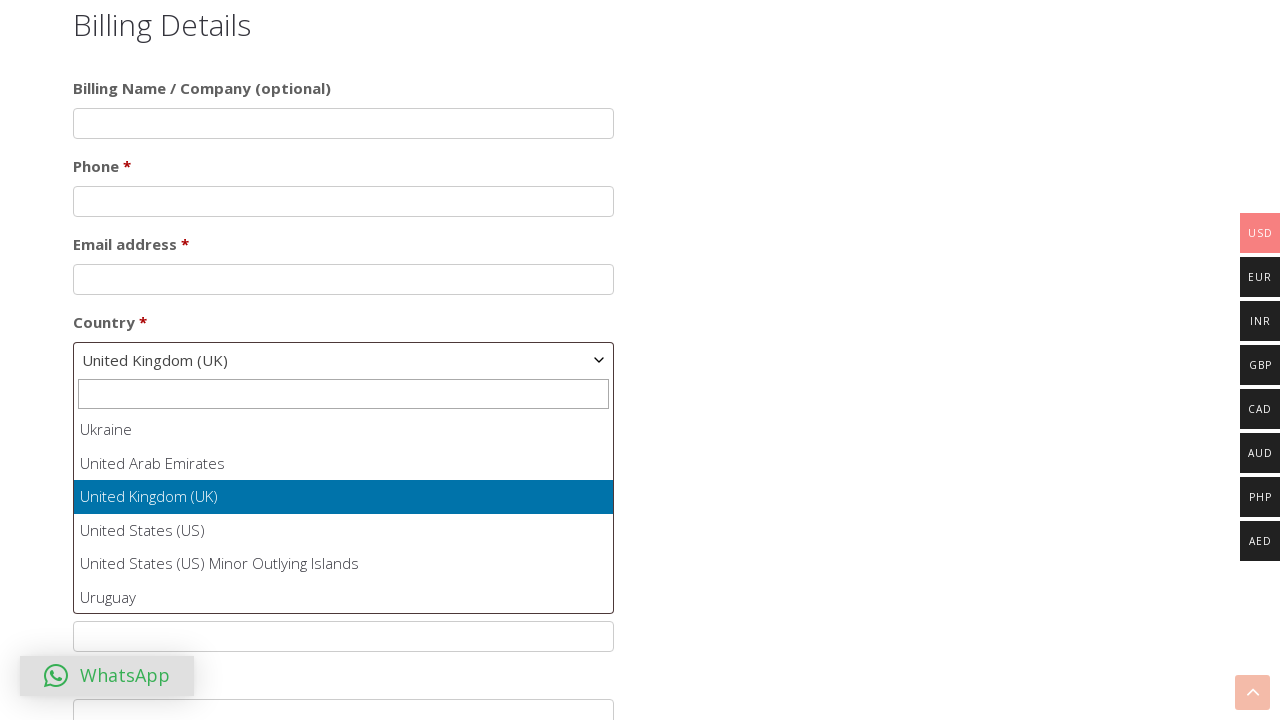

Selected 'India' from the country dropdown list at (344, 512) on ul#select2-billing_country-results li:has-text('India')
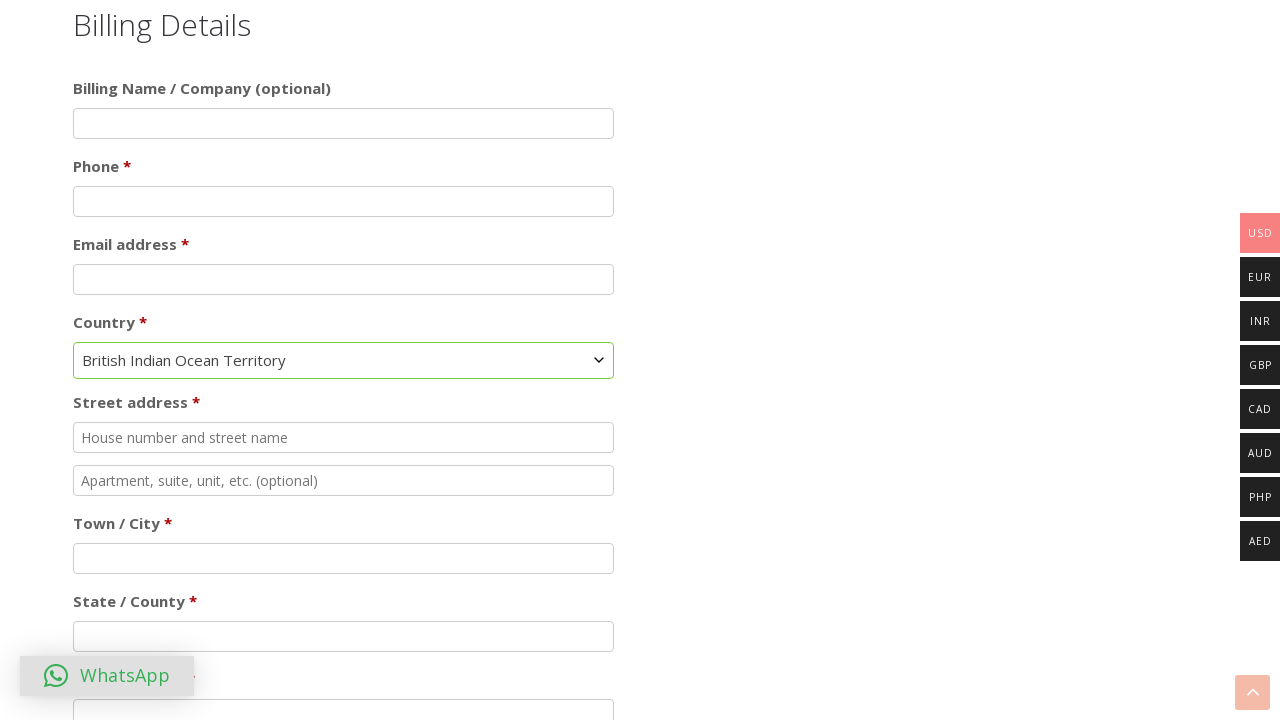

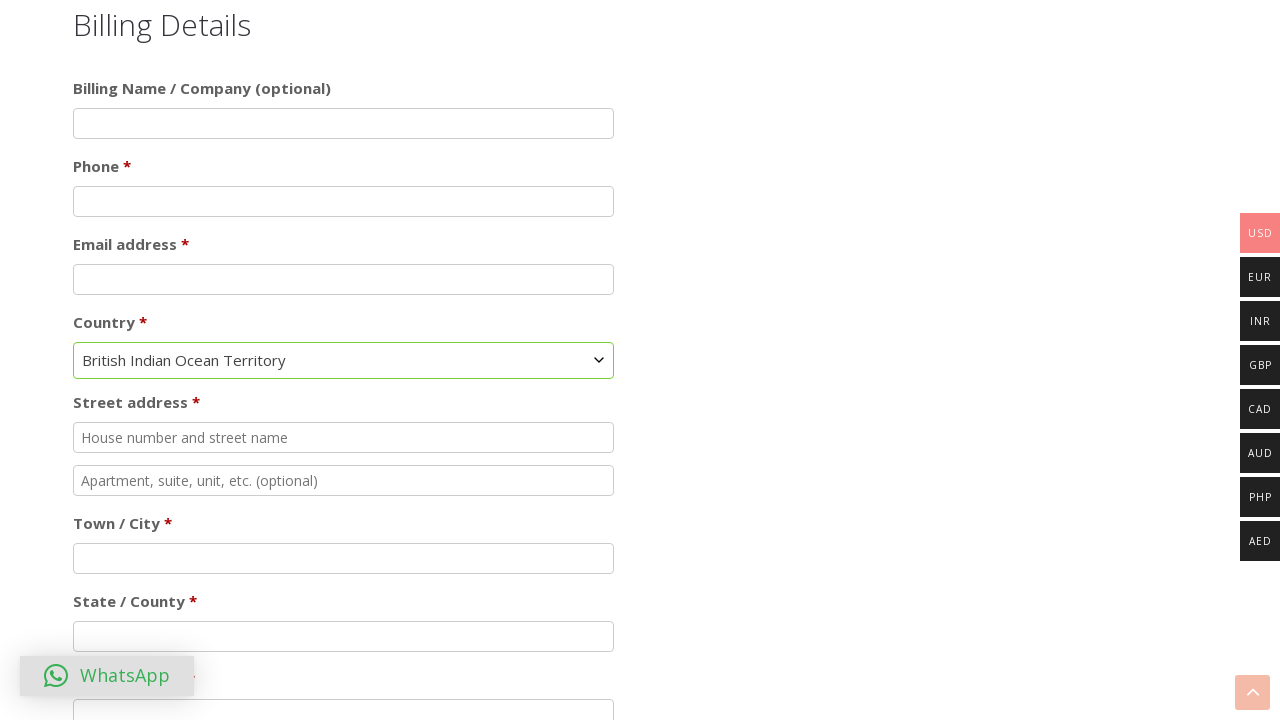